Tests drag and drop functionality by dragging an element from source to destination zone

Starting URL: http://demo.automationtalks.com/SE-ESY/www.AutomationTalks.com/test/drag-and-drop-demo.html

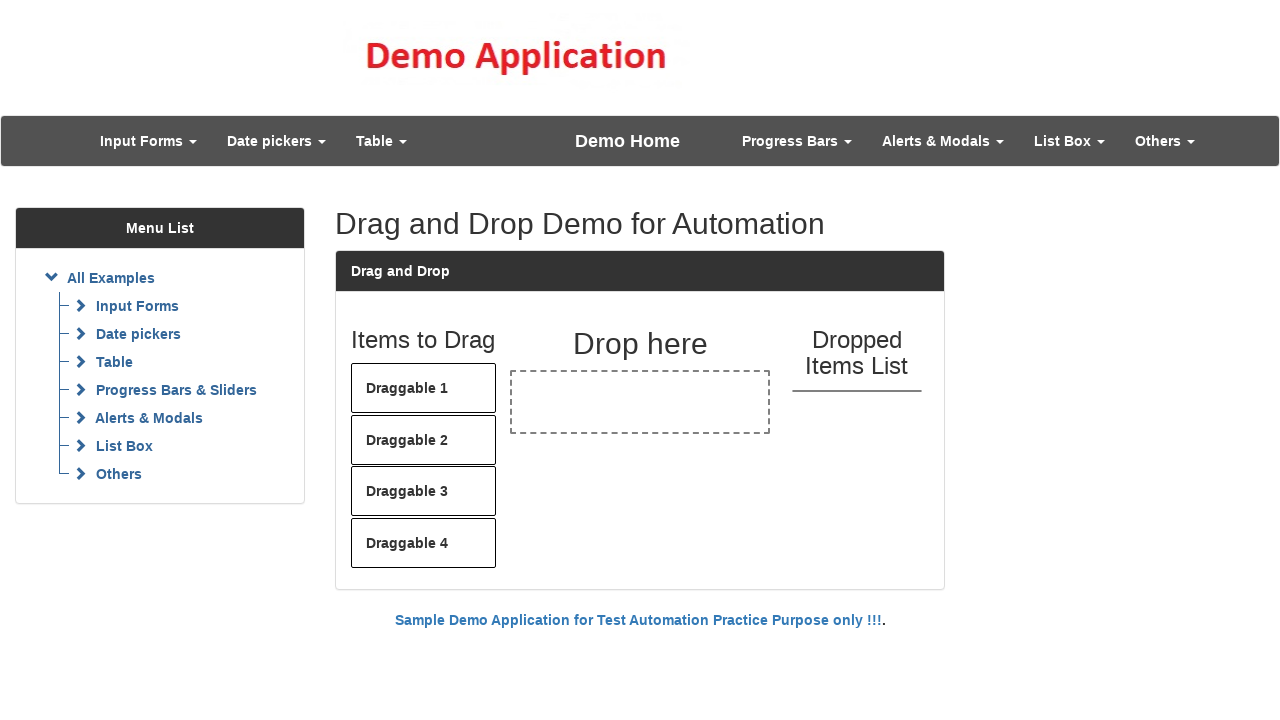

Navigated to drag and drop demo page
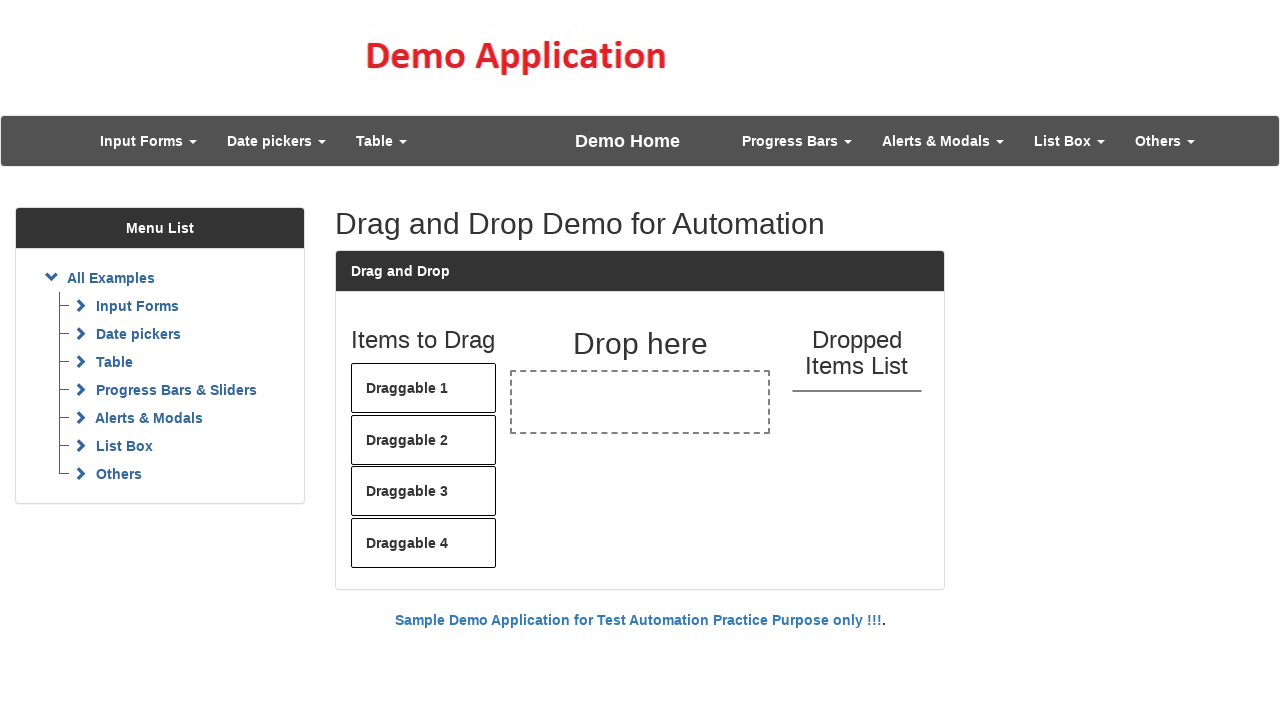

Located draggable element 'Draggable 1'
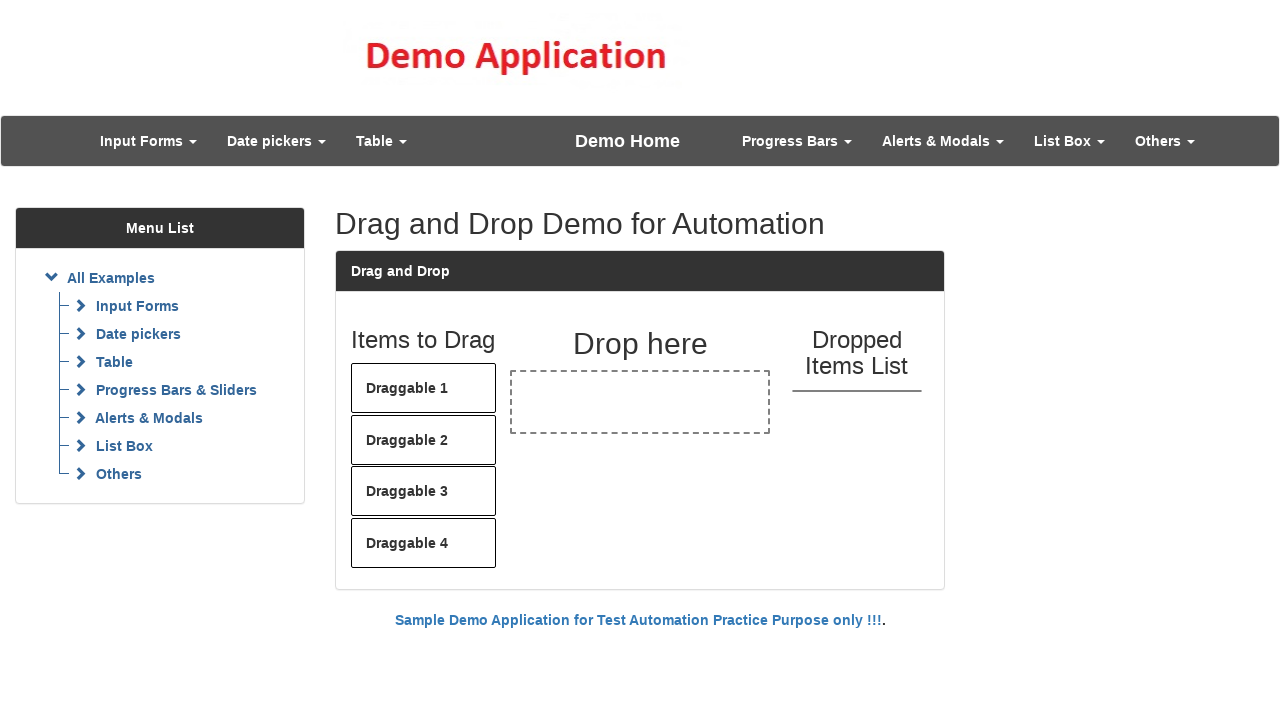

Located drop zone element
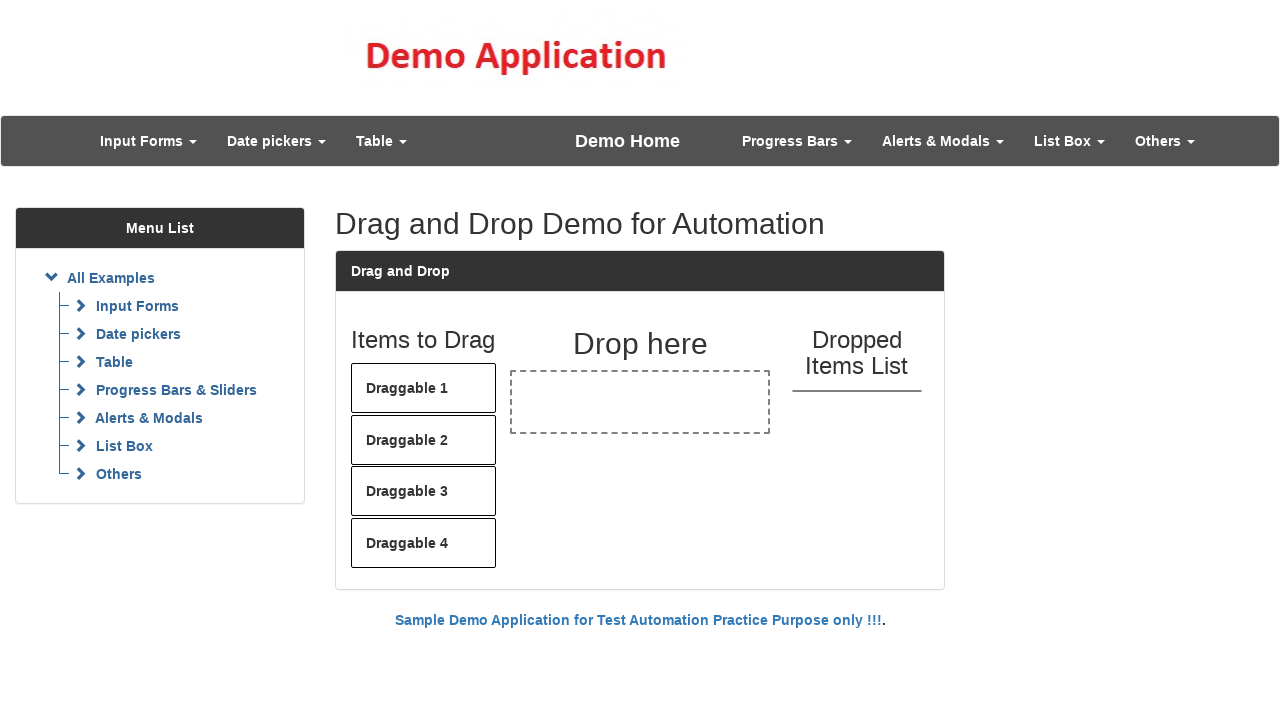

Dragged 'Draggable 1' element to drop zone at (640, 402)
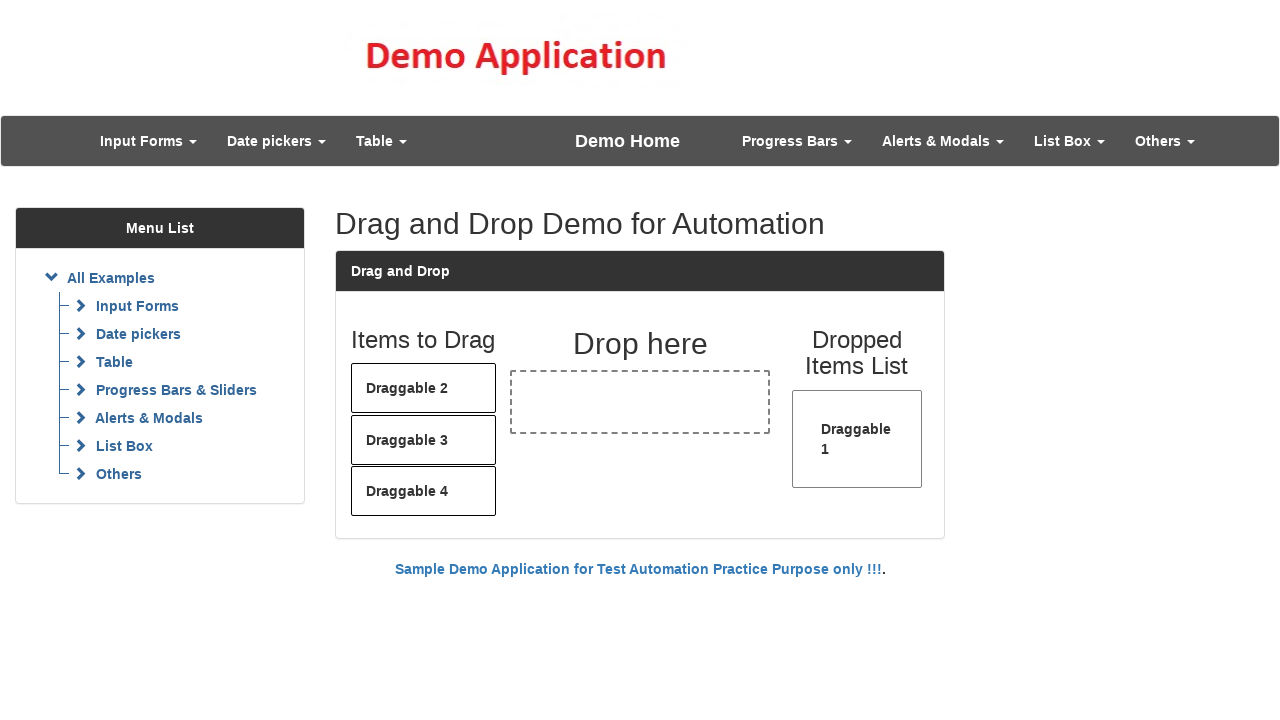

Waited 2 seconds to observe drag and drop result
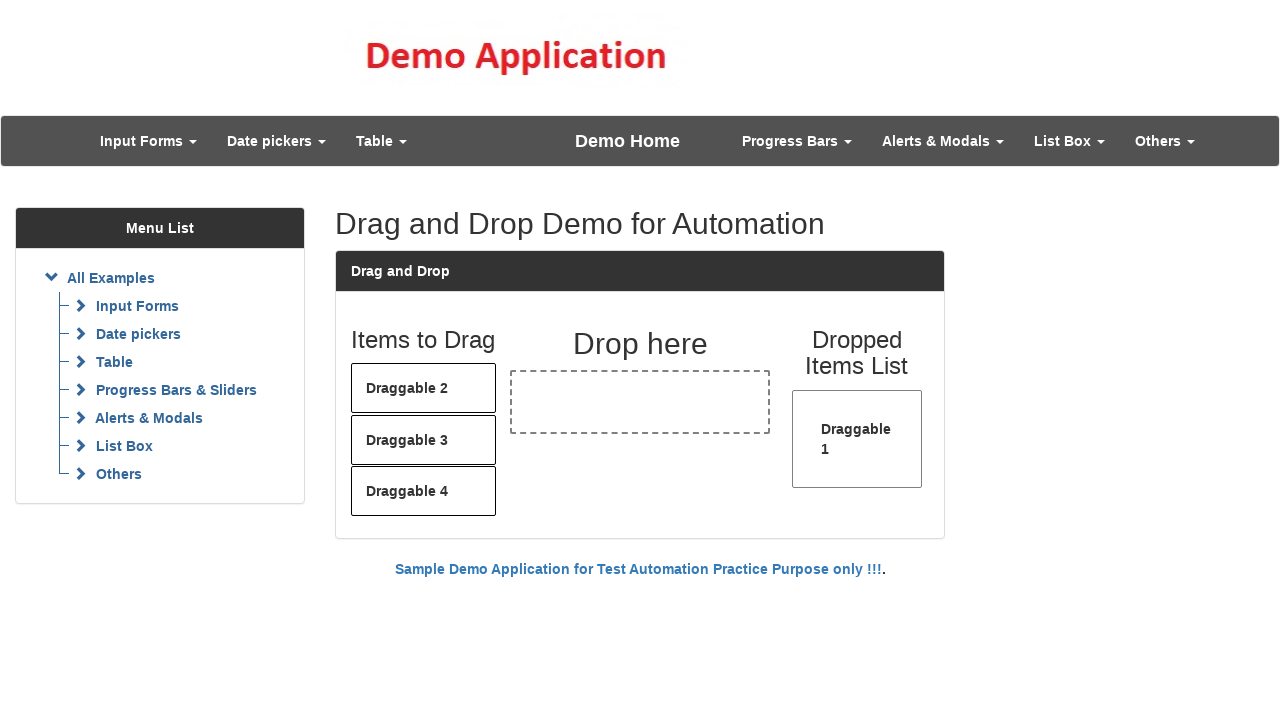

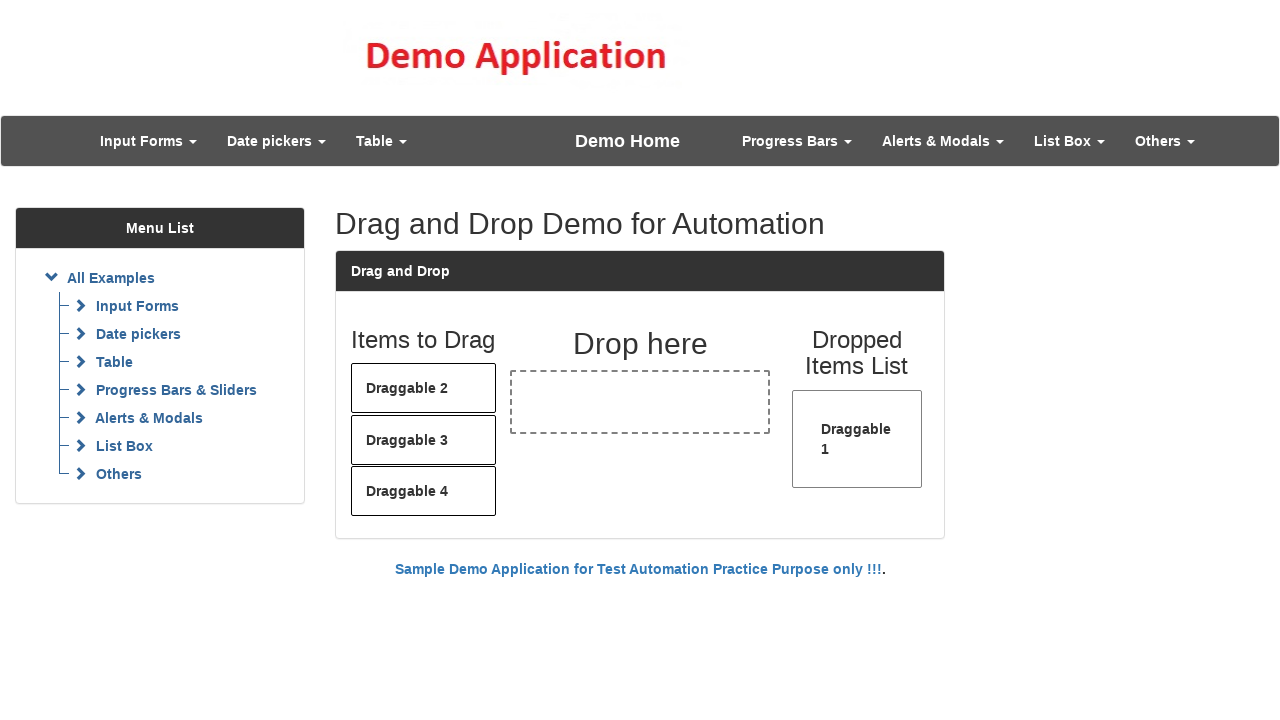